Tests that a todo item is removed when an empty string is entered during editing

Starting URL: https://demo.playwright.dev/todomvc

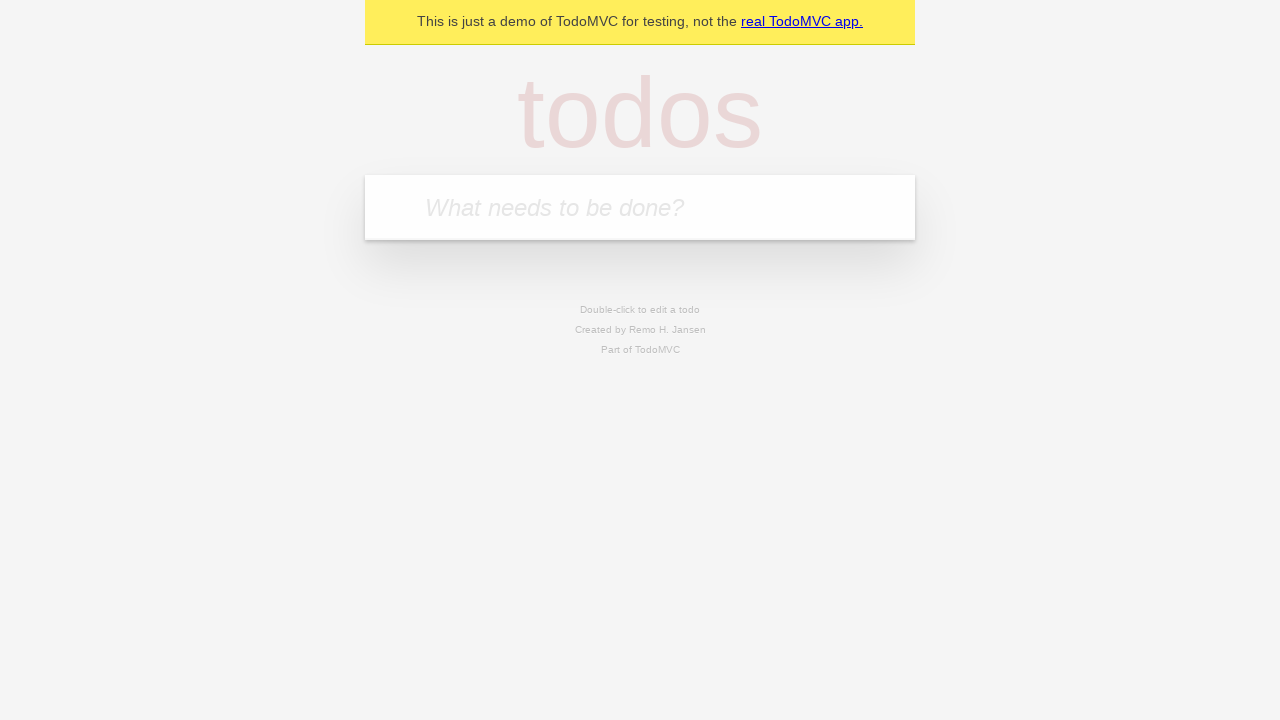

Filled first todo input with 'buy some cheese' on internal:attr=[placeholder="What needs to be done?"i]
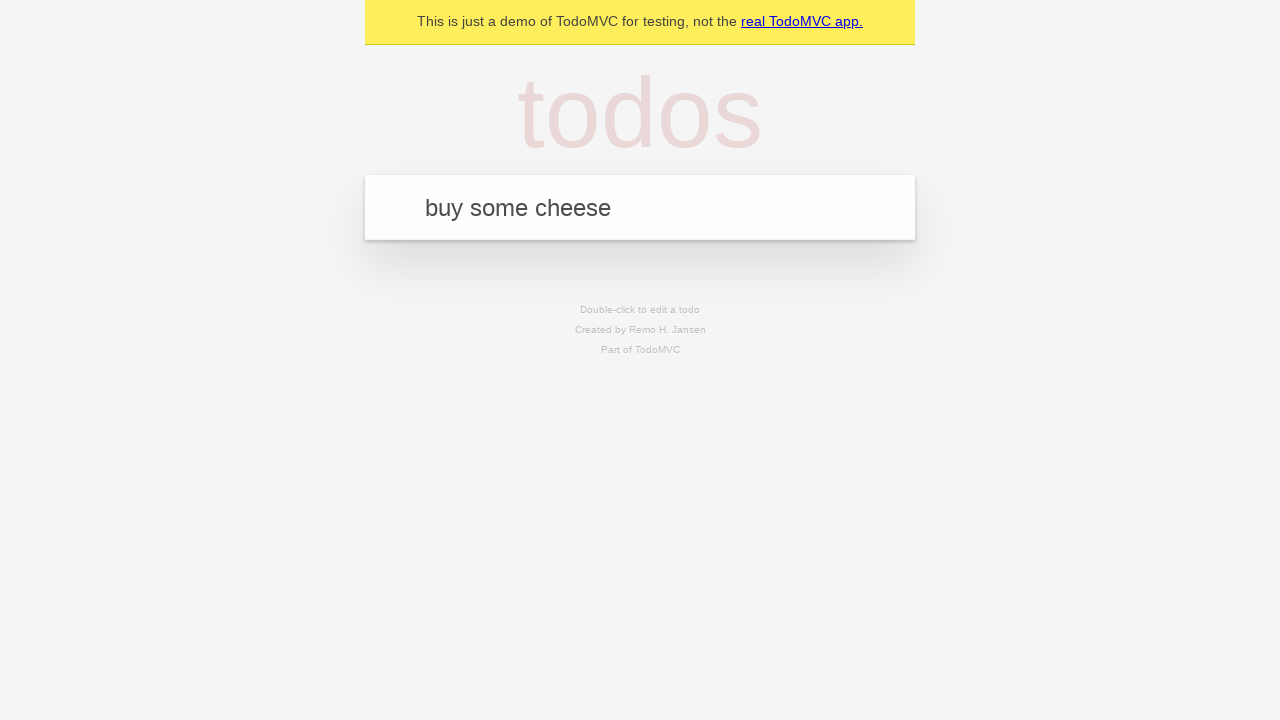

Pressed Enter to create first todo on internal:attr=[placeholder="What needs to be done?"i]
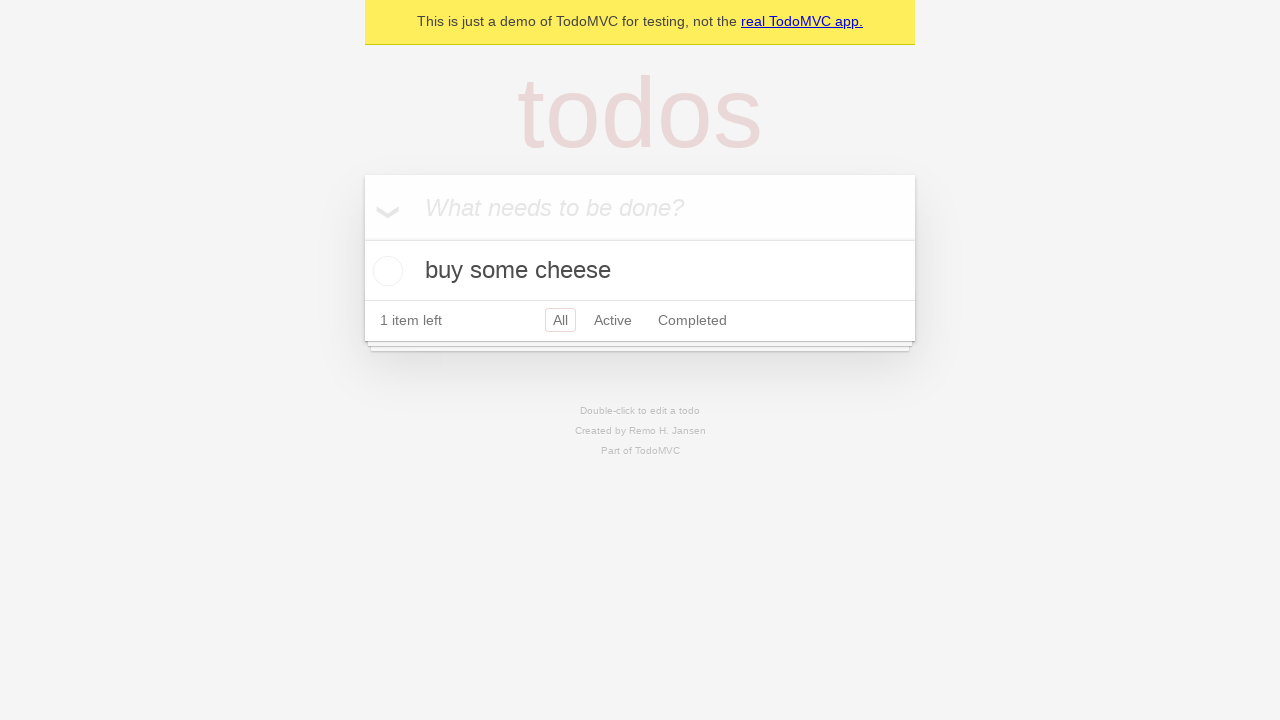

Filled second todo input with 'feed the cat' on internal:attr=[placeholder="What needs to be done?"i]
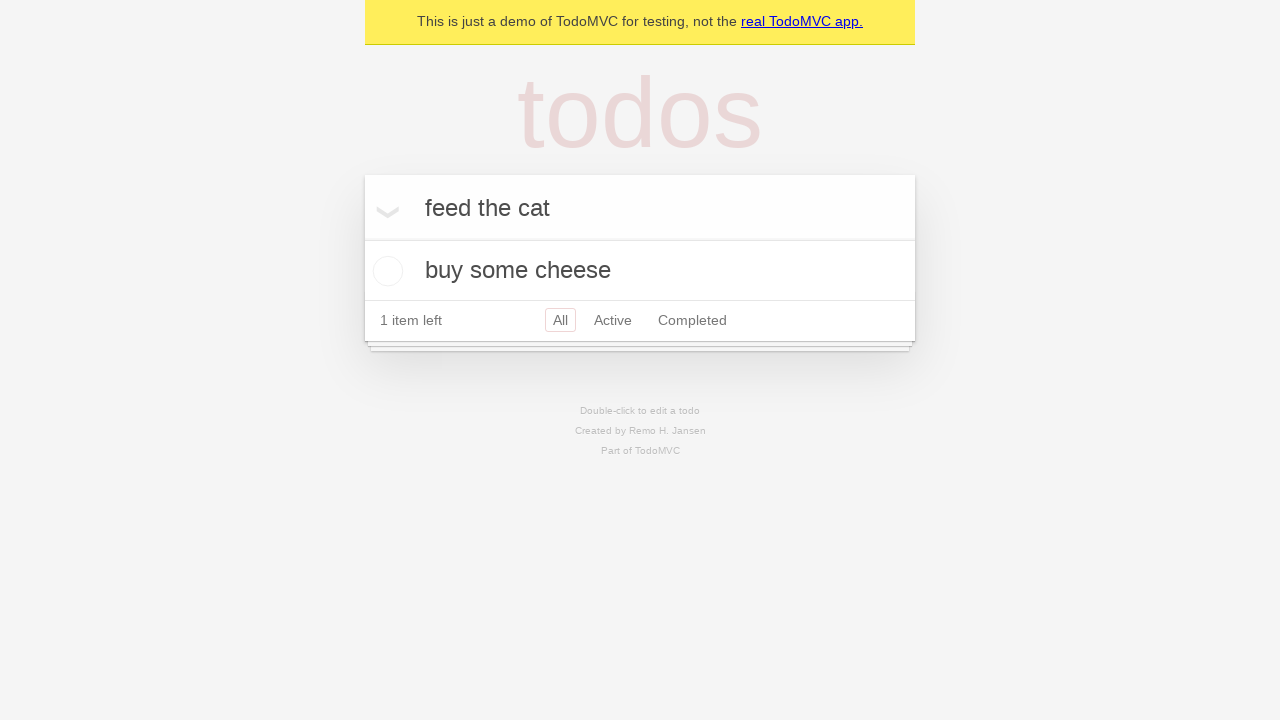

Pressed Enter to create second todo on internal:attr=[placeholder="What needs to be done?"i]
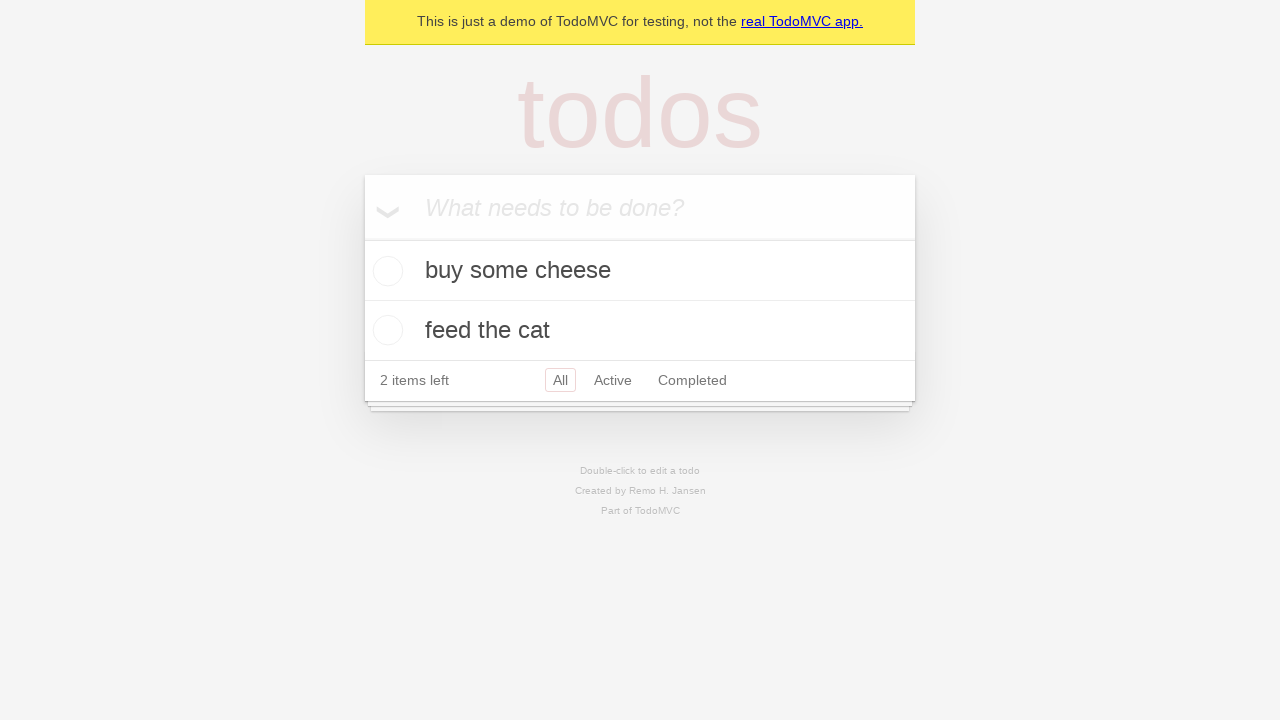

Filled third todo input with 'book a doctors appointment' on internal:attr=[placeholder="What needs to be done?"i]
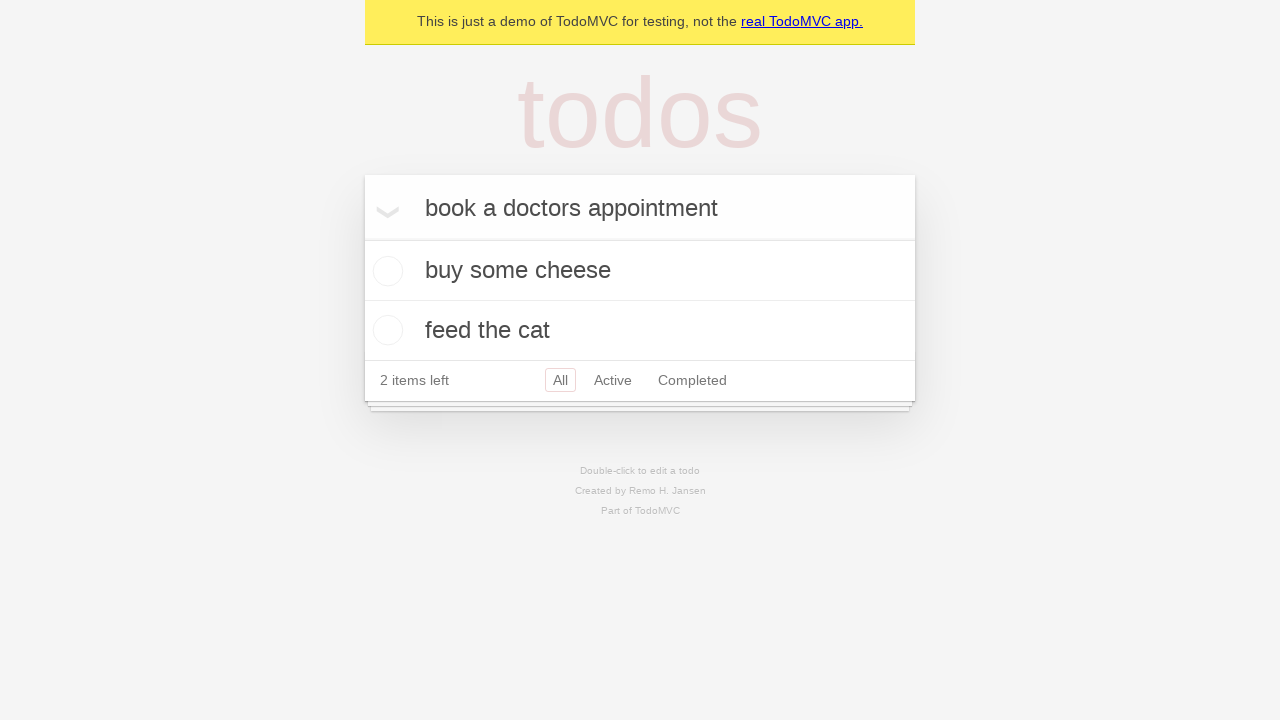

Pressed Enter to create third todo on internal:attr=[placeholder="What needs to be done?"i]
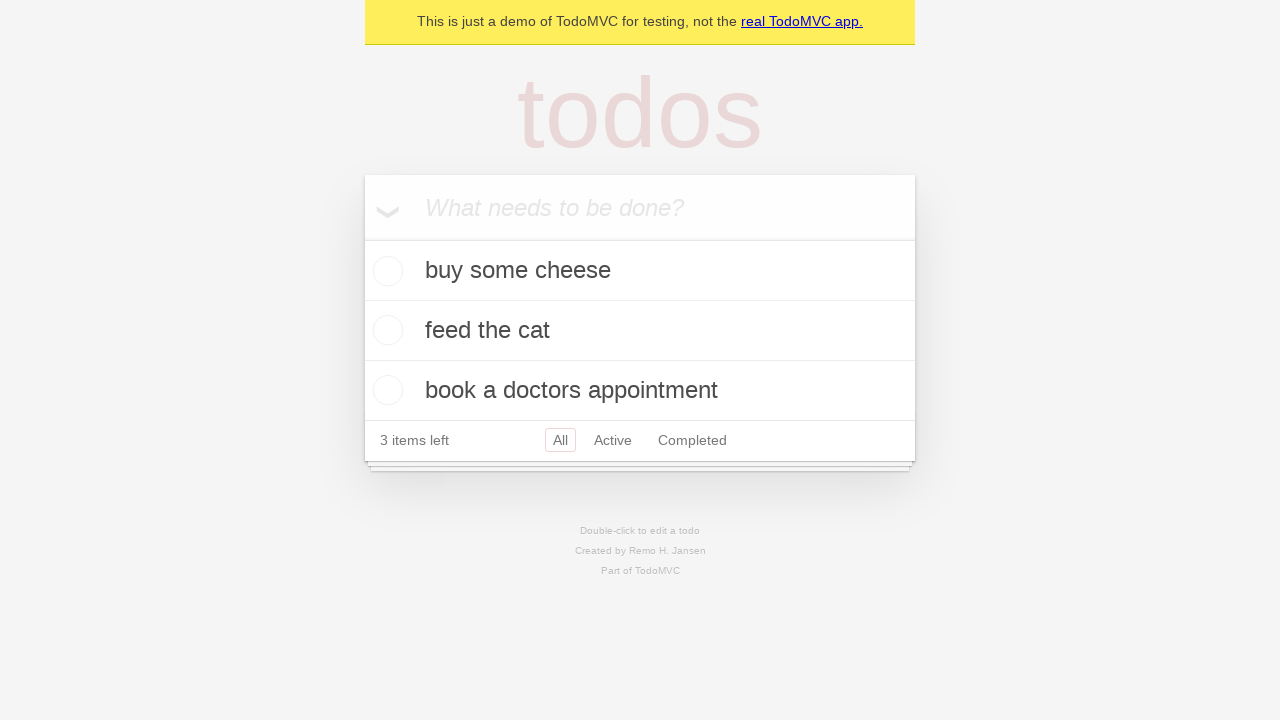

Double-clicked second todo item to enter edit mode at (640, 331) on internal:testid=[data-testid="todo-item"s] >> nth=1
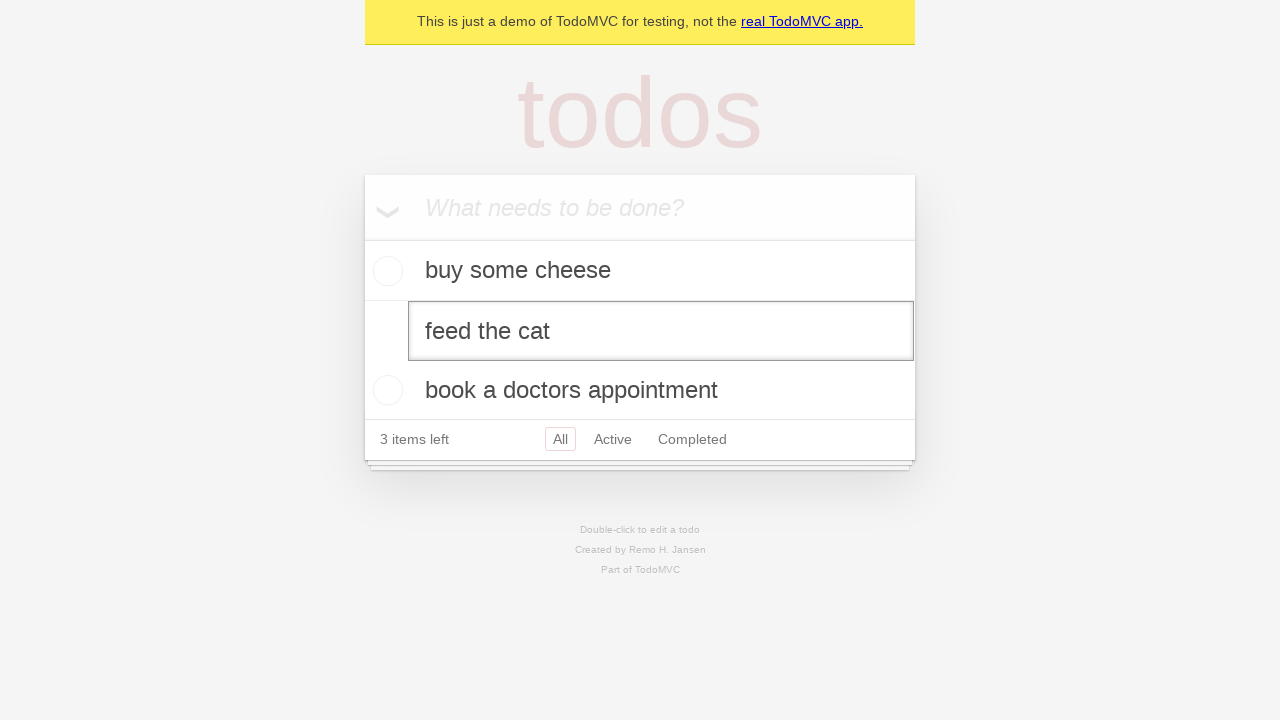

Cleared the edit textbox with empty string on internal:testid=[data-testid="todo-item"s] >> nth=1 >> internal:role=textbox[nam
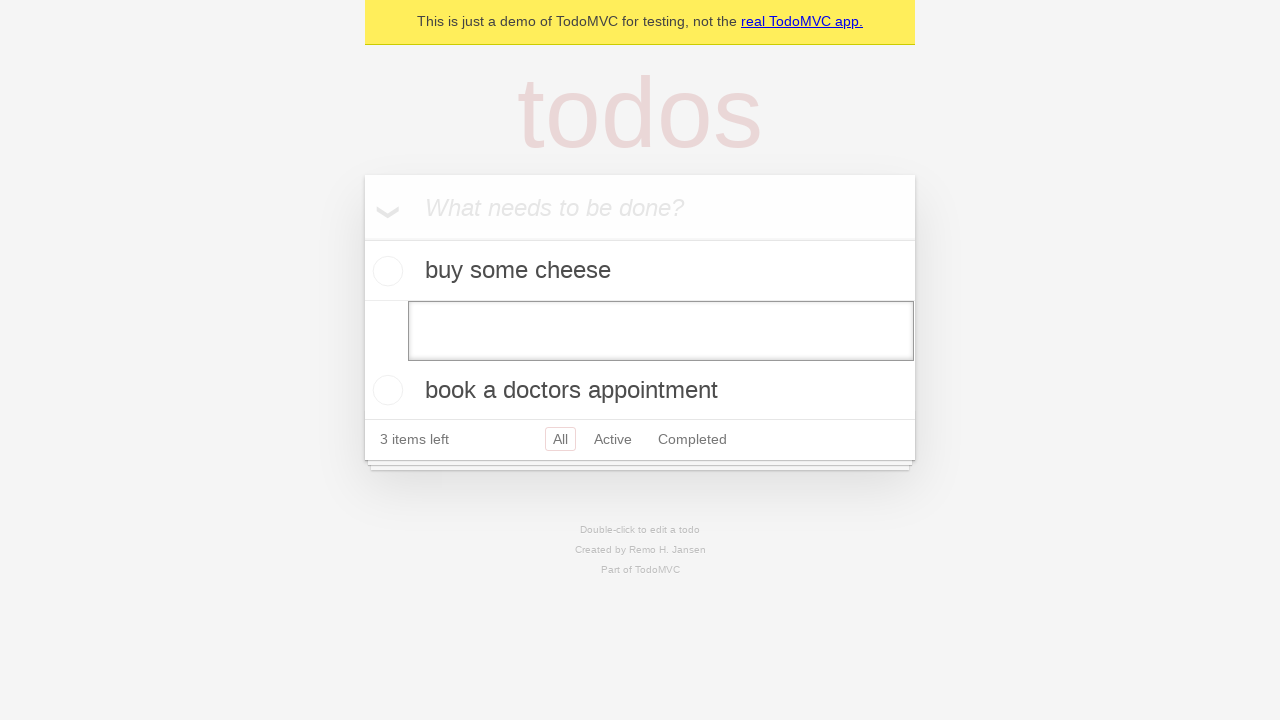

Pressed Enter to confirm edit with empty string, removing the todo item on internal:testid=[data-testid="todo-item"s] >> nth=1 >> internal:role=textbox[nam
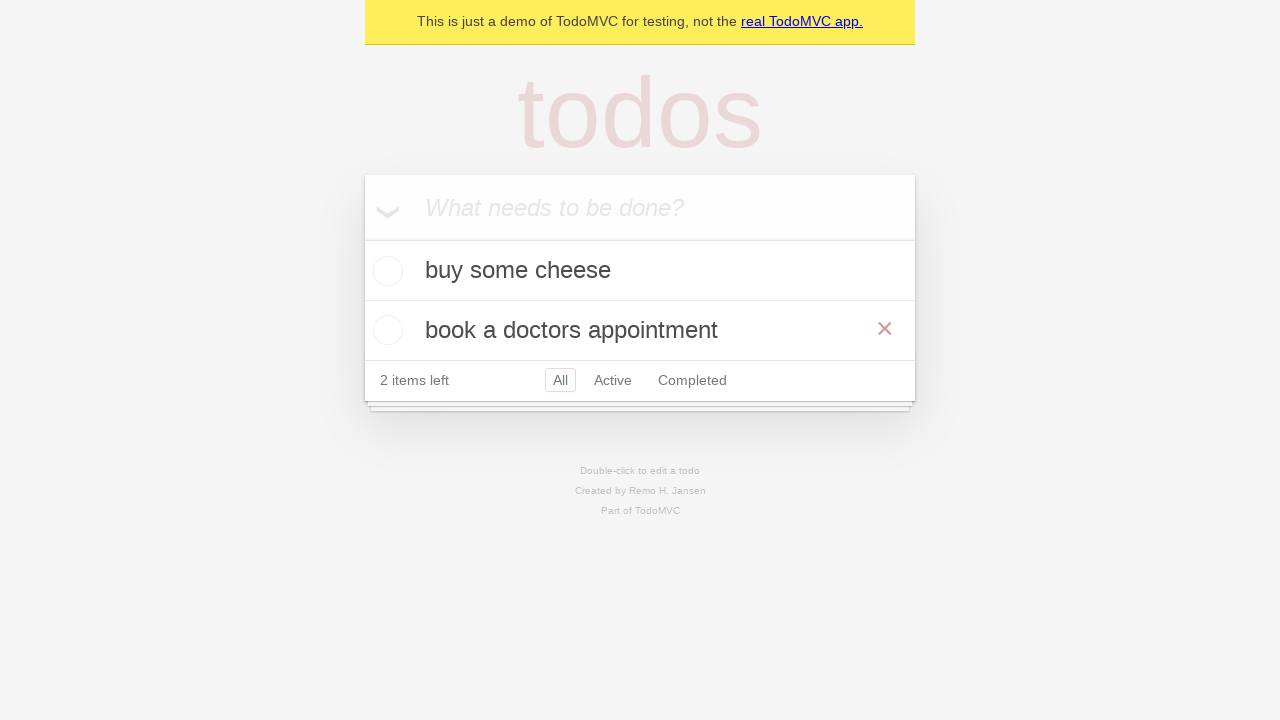

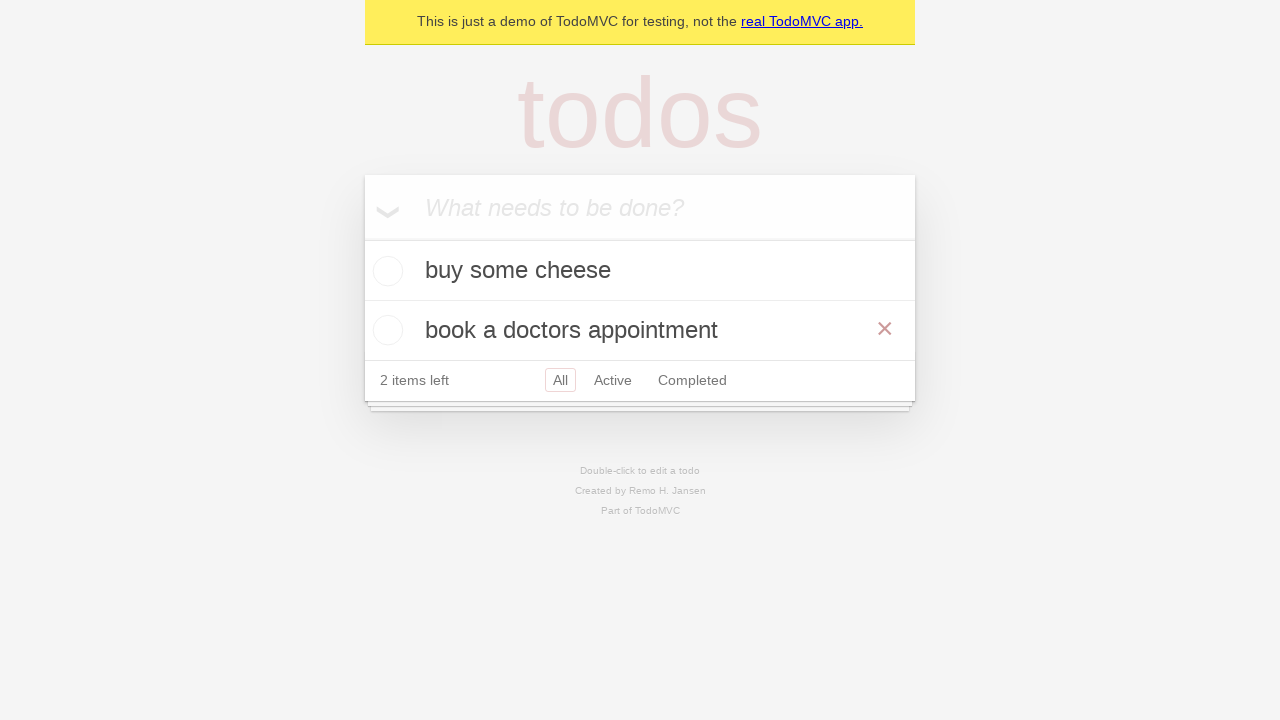